Tests navigation to Java documentation by clicking Get Started, hovering over Node.js dropdown, and selecting Java language option

Starting URL: https://playwright.dev/

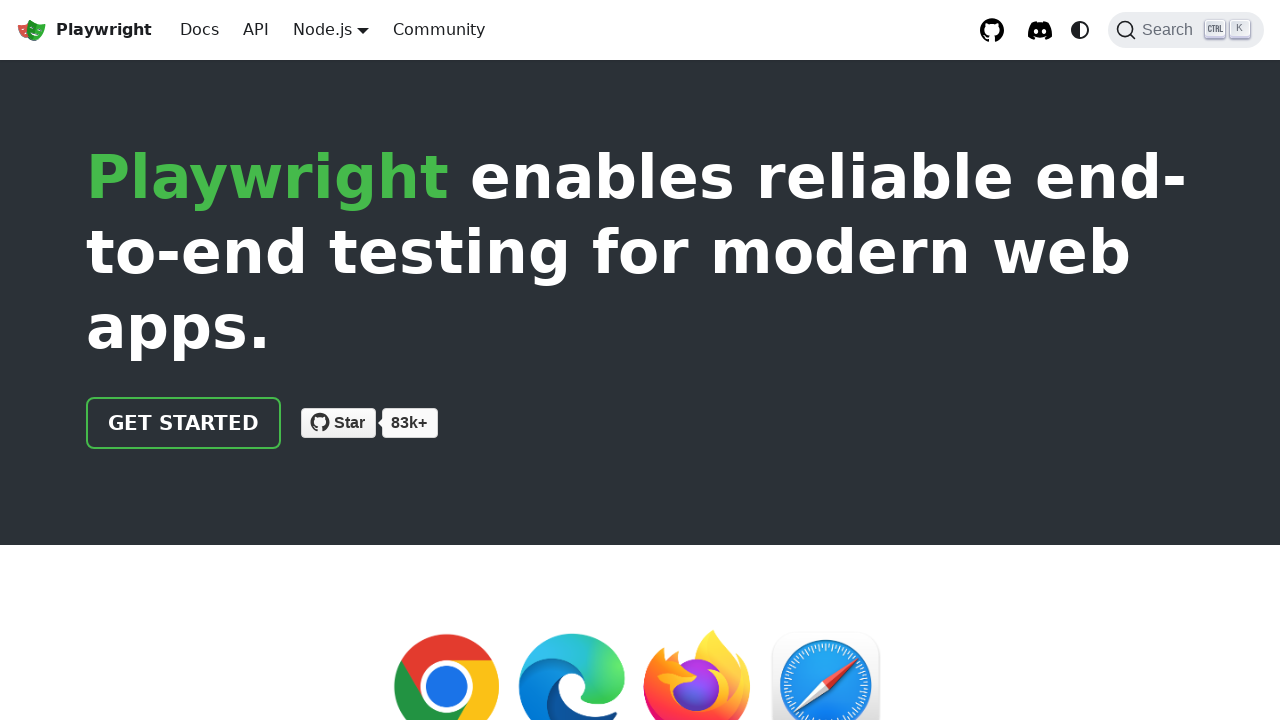

Clicked 'Get started' link on homepage at (184, 423) on a:has-text('Get started')
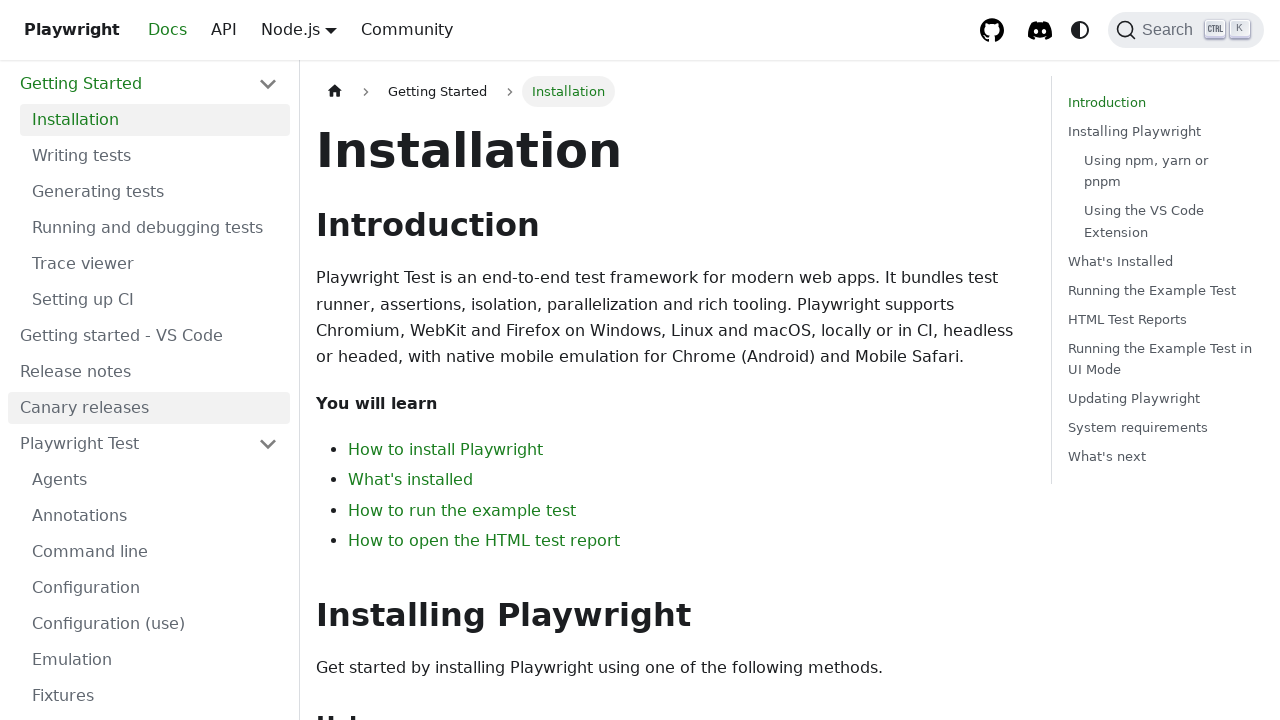

Navigation to intro page completed
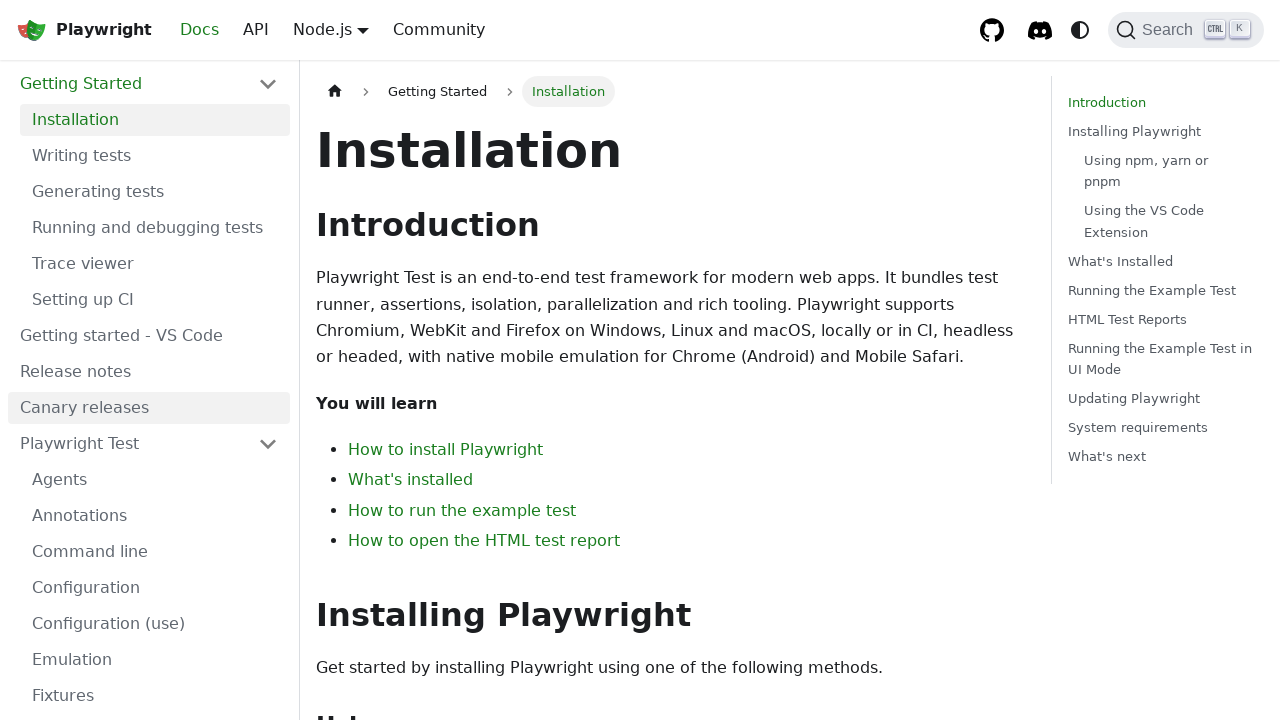

Hovered over Node.js dropdown in navigation at (331, 30) on .navbar__item.dropdown:has-text('Node.js')
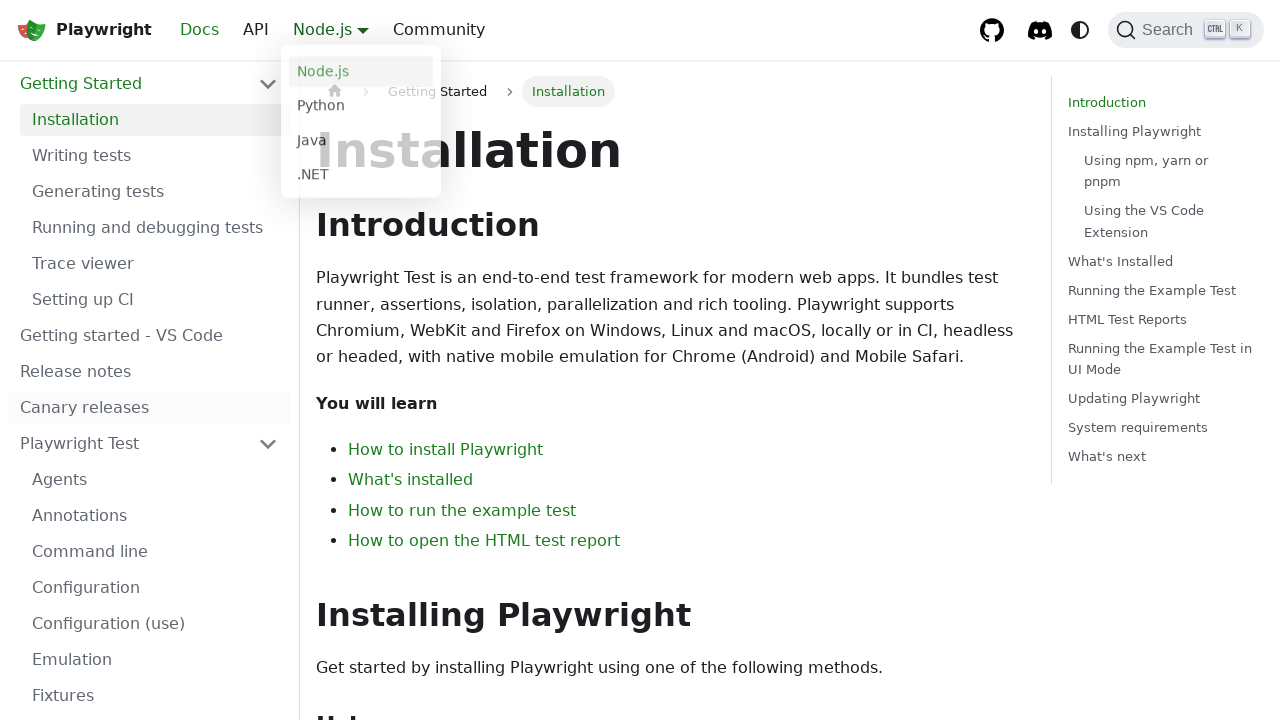

Clicked Java language option from dropdown at (361, 142) on a:has-text('Java')
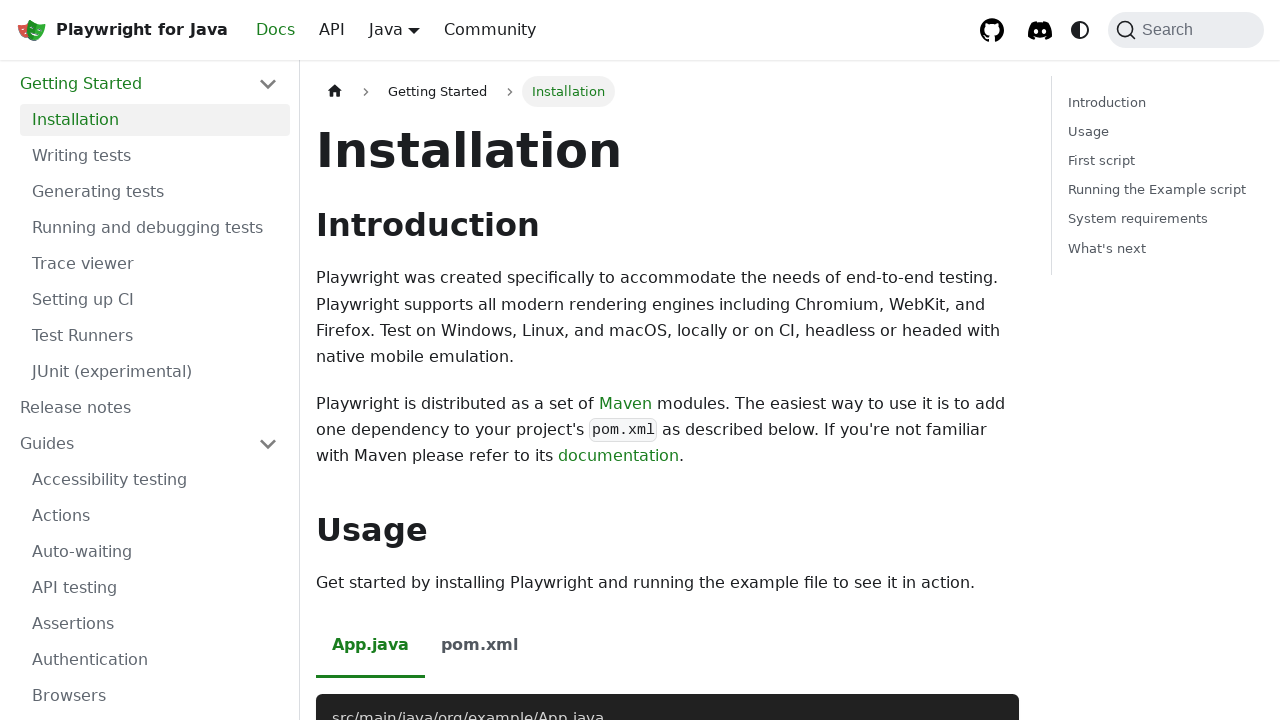

Verified URL contains 'intro' pattern
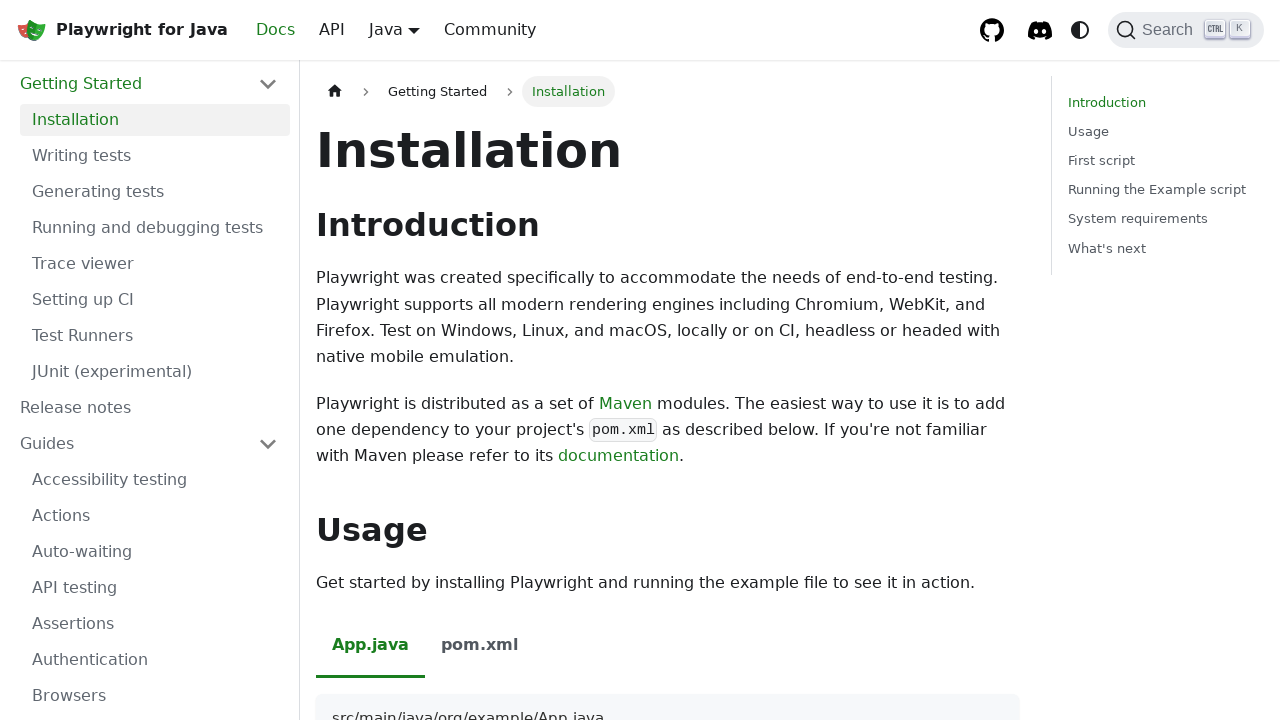

Verified Java description is visible on page
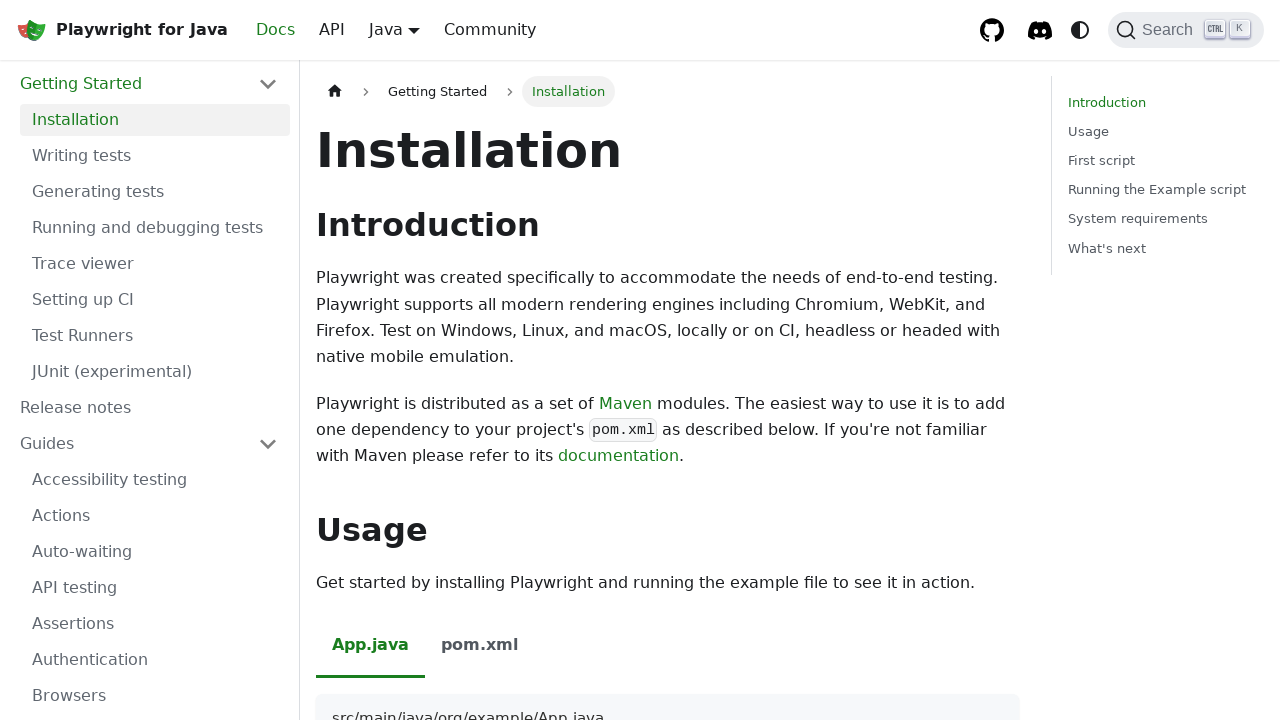

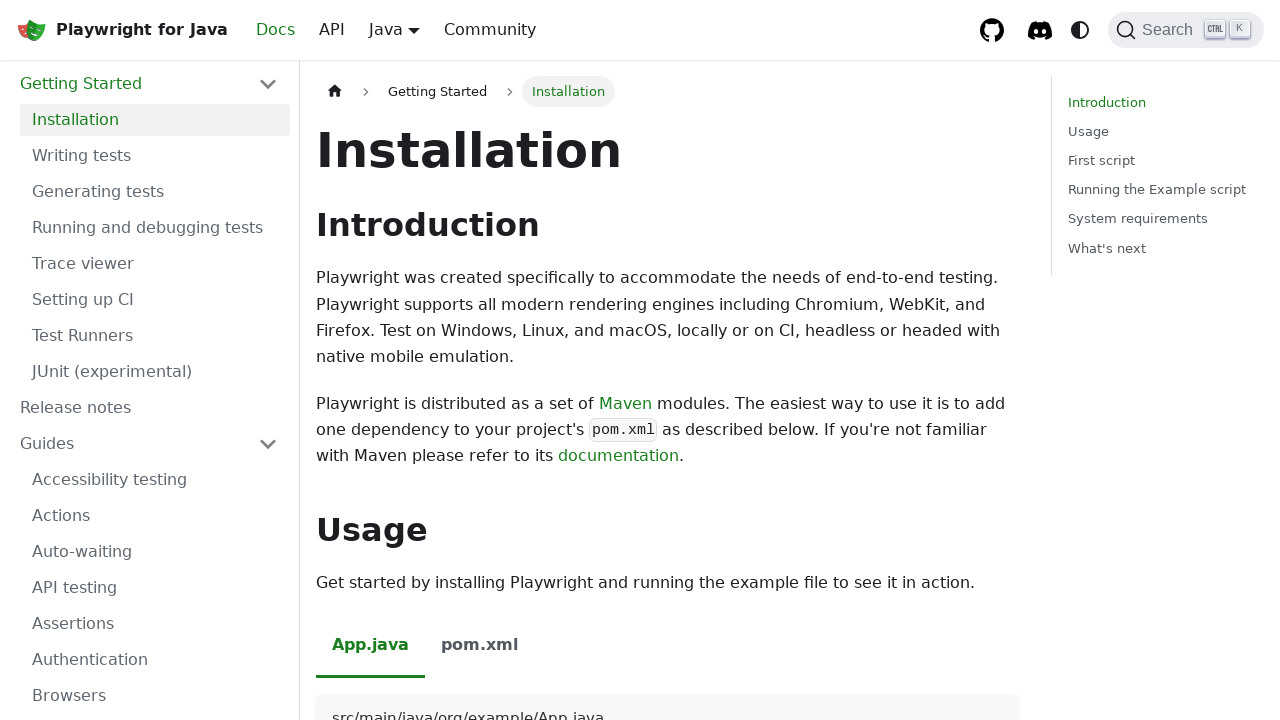